Tests basic browser navigation by clicking on the Downloads link, then using browser back and forward navigation

Starting URL: https://www.python.org

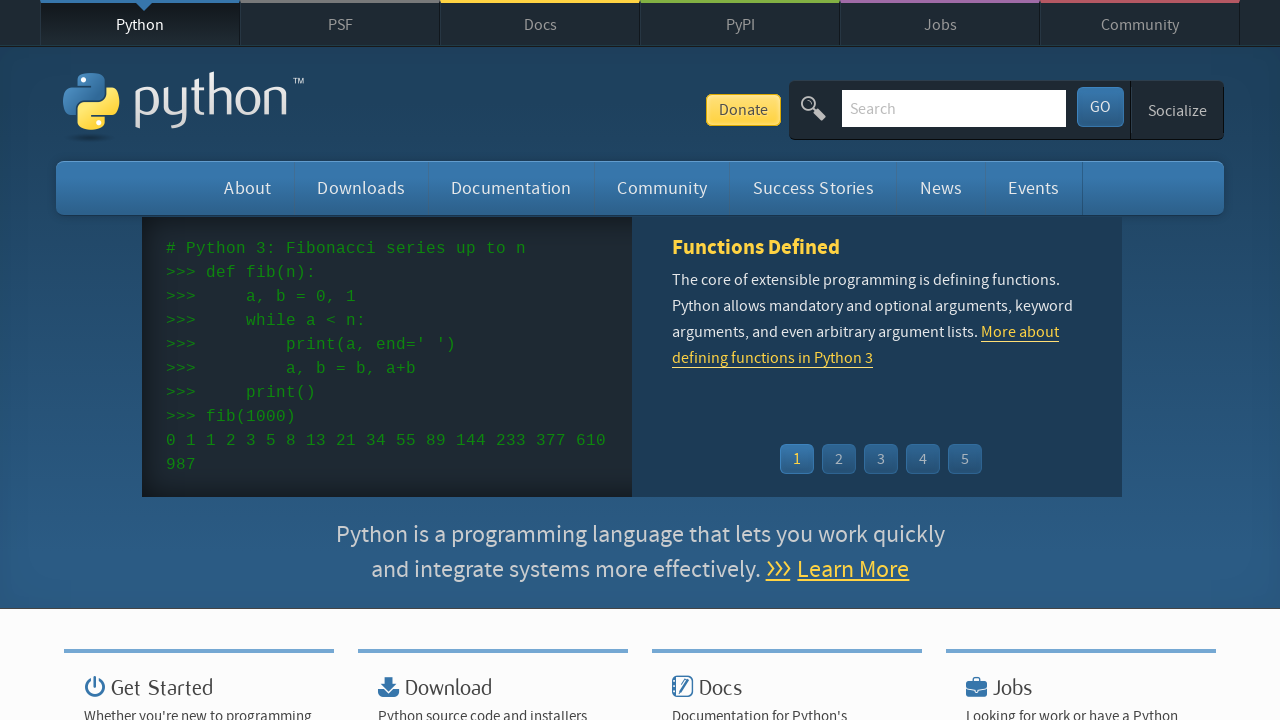

Clicked on the Downloads link at (361, 188) on xpath=//*[@id="downloads"]/a
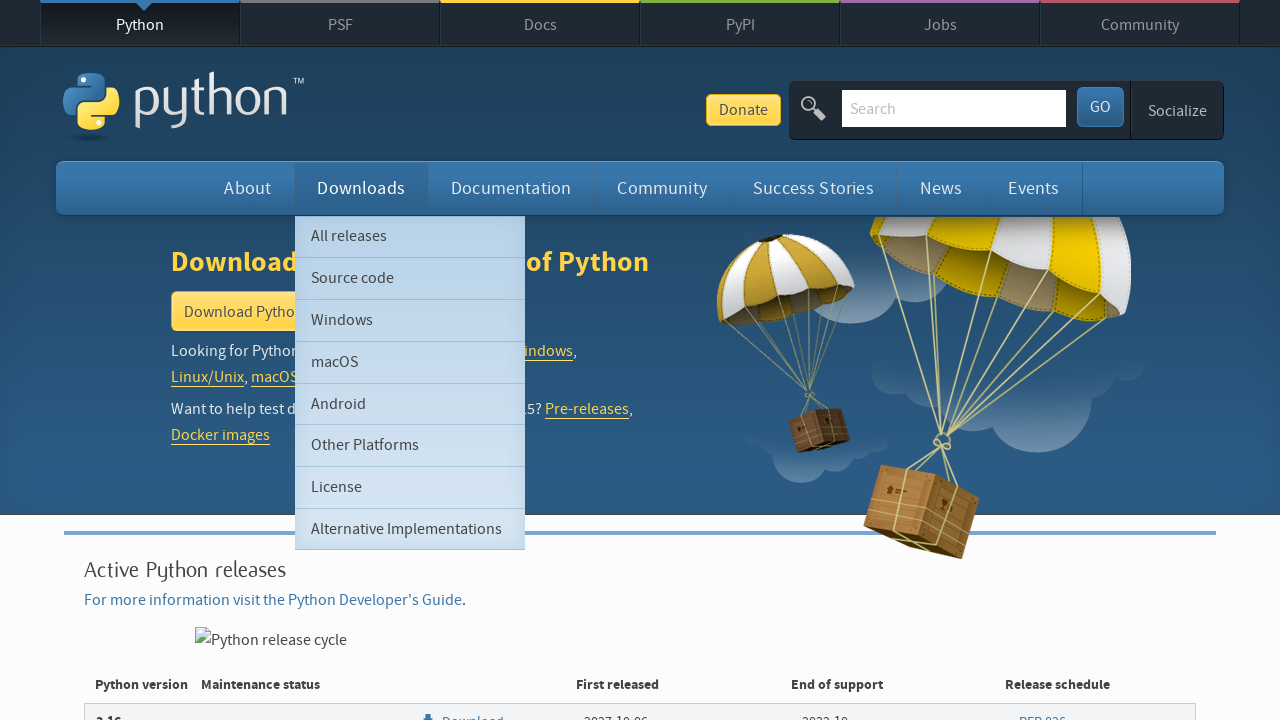

Downloads page loaded
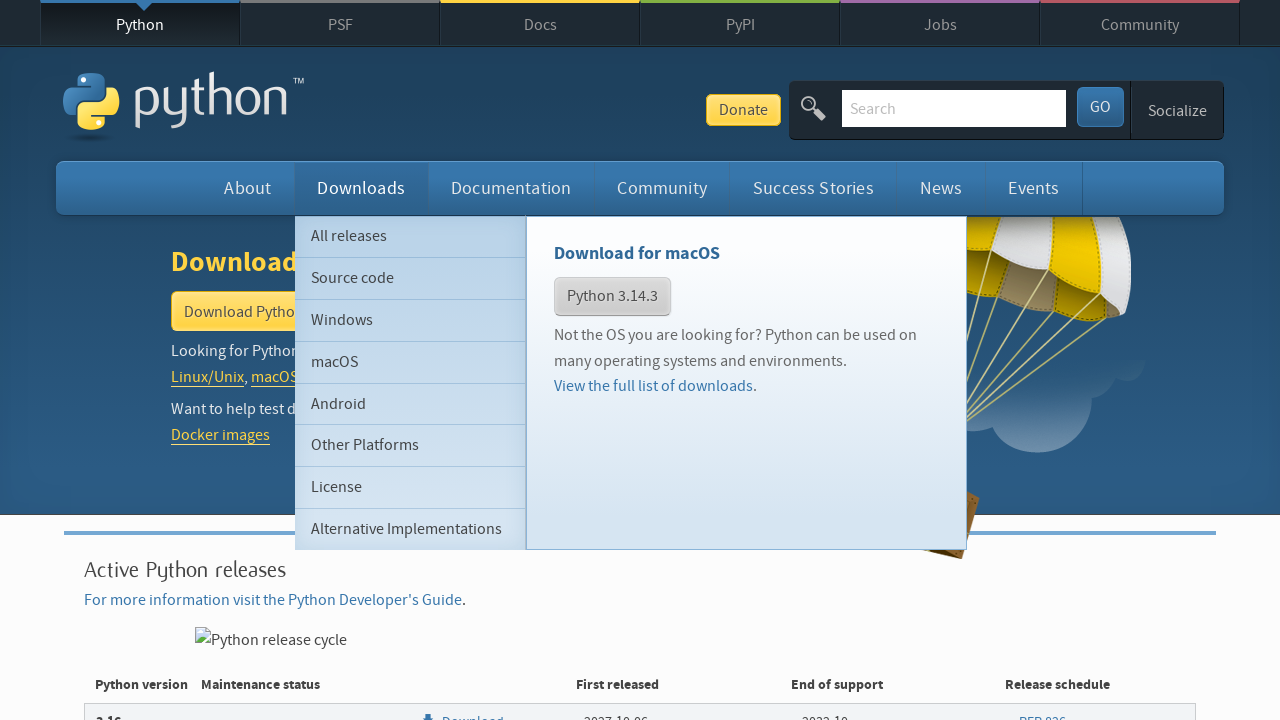

Navigated back to python.org home page
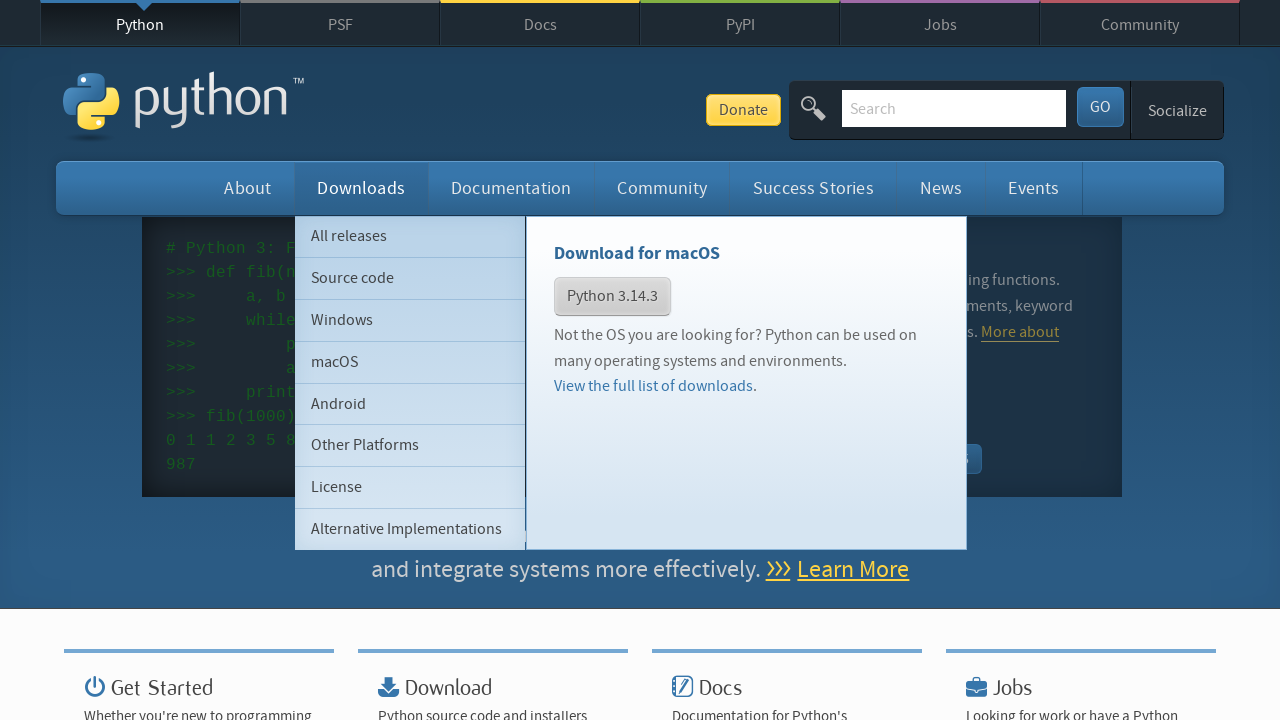

Home page reloaded after back navigation
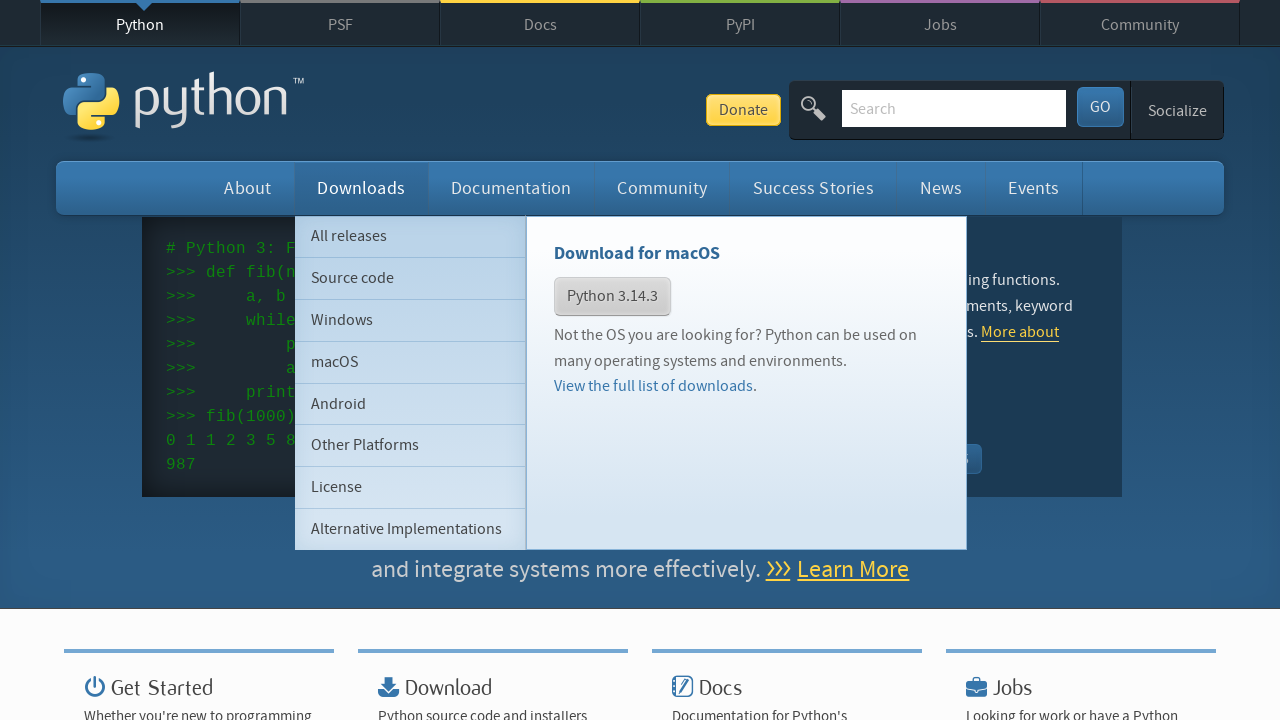

Navigated forward to Downloads page
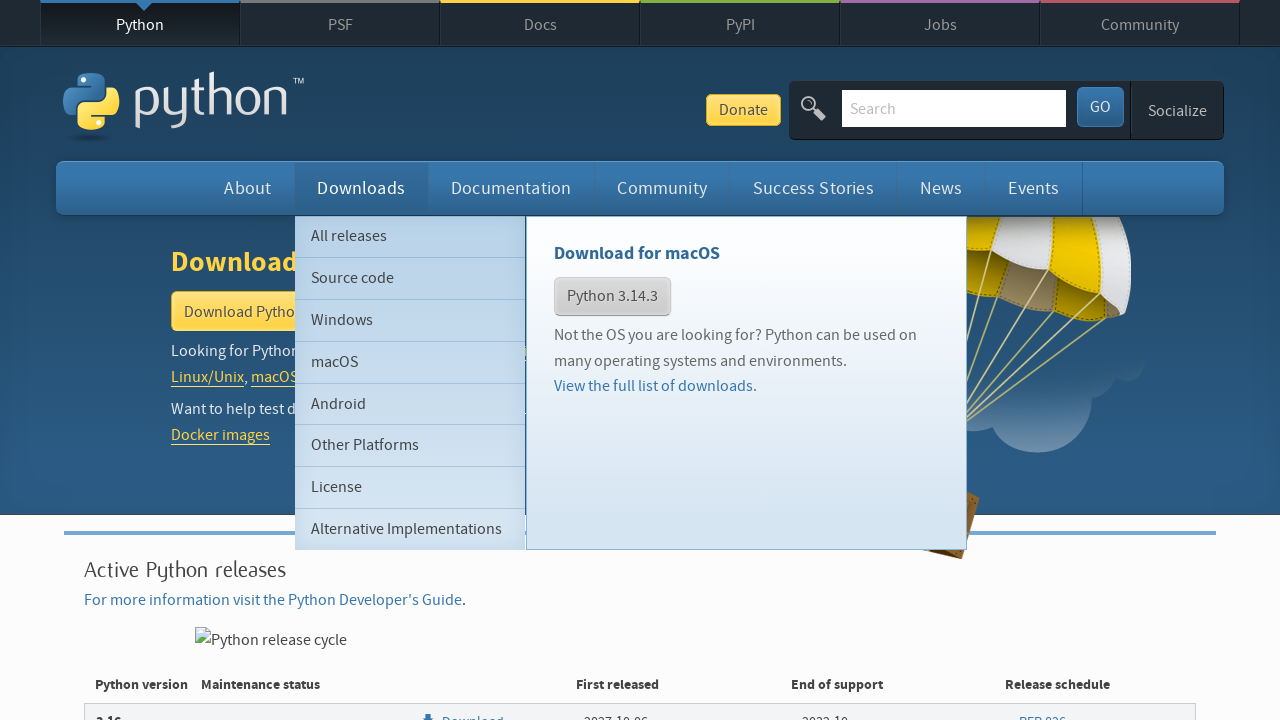

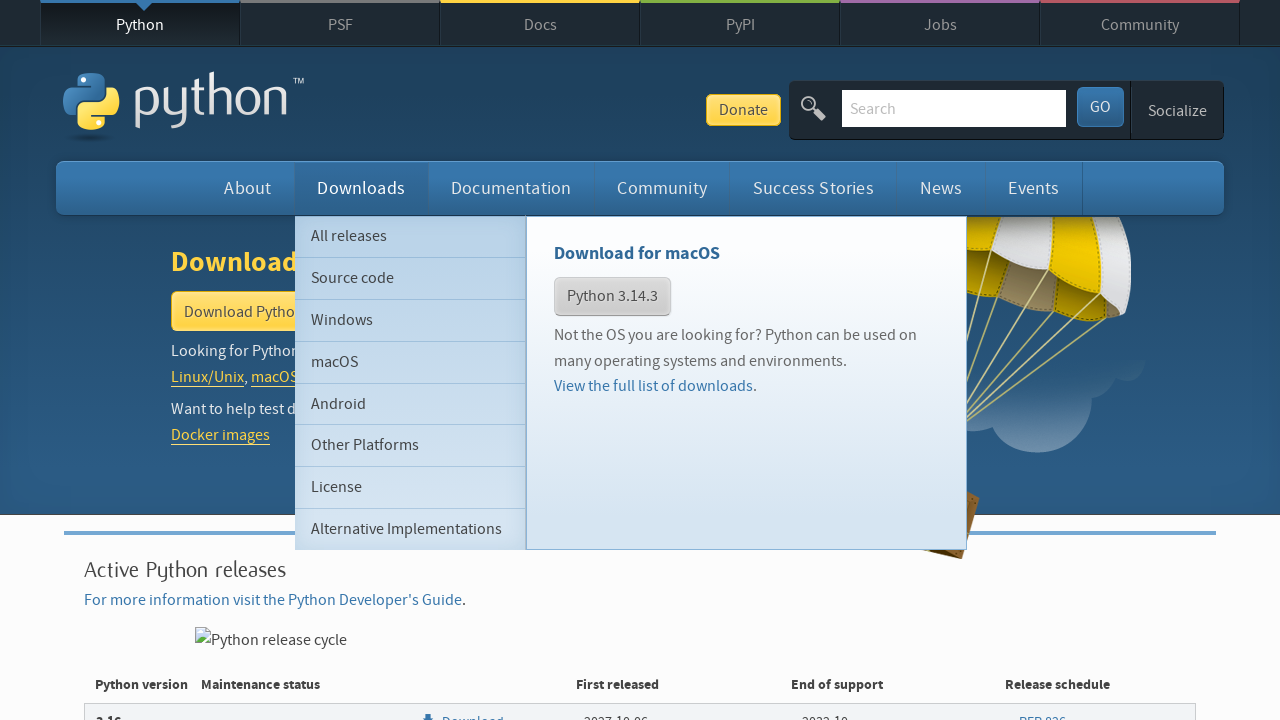